Tests navigation to Adactin Hotel App website and clicks on iOS app download button which opens a new window/tab

Starting URL: https://adactinhotelapp.com/

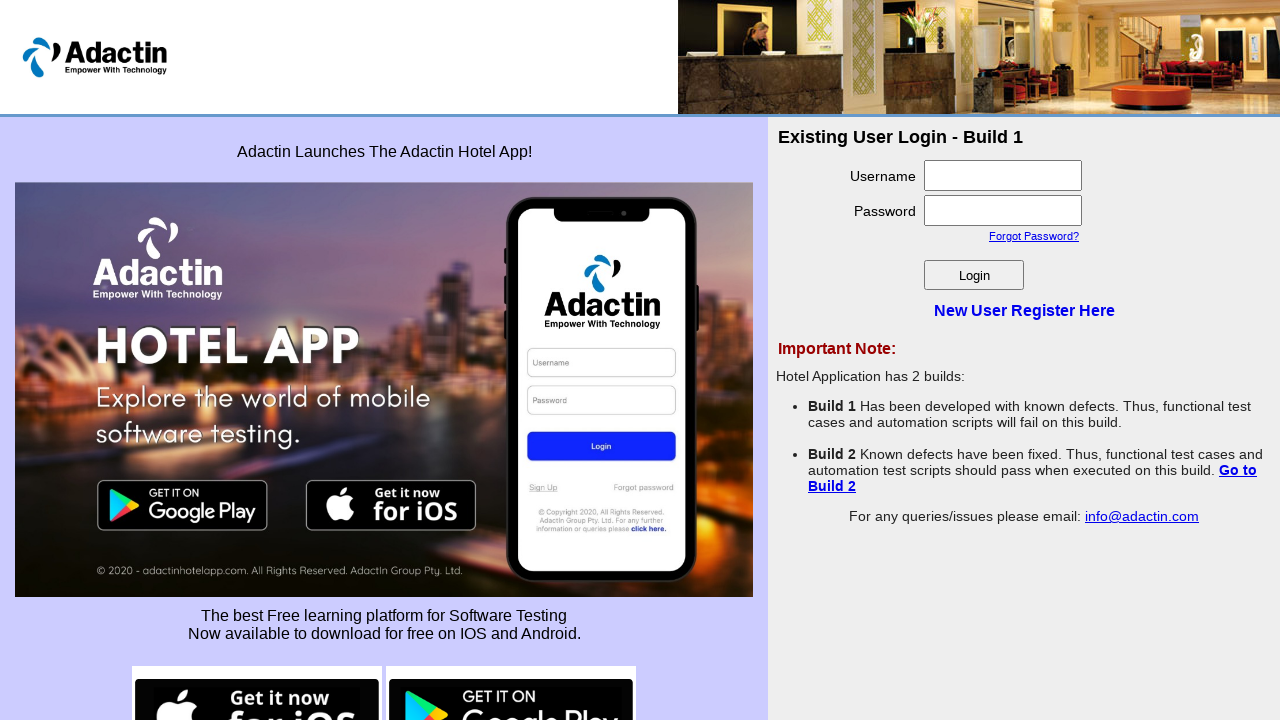

Retrieved page title for verification
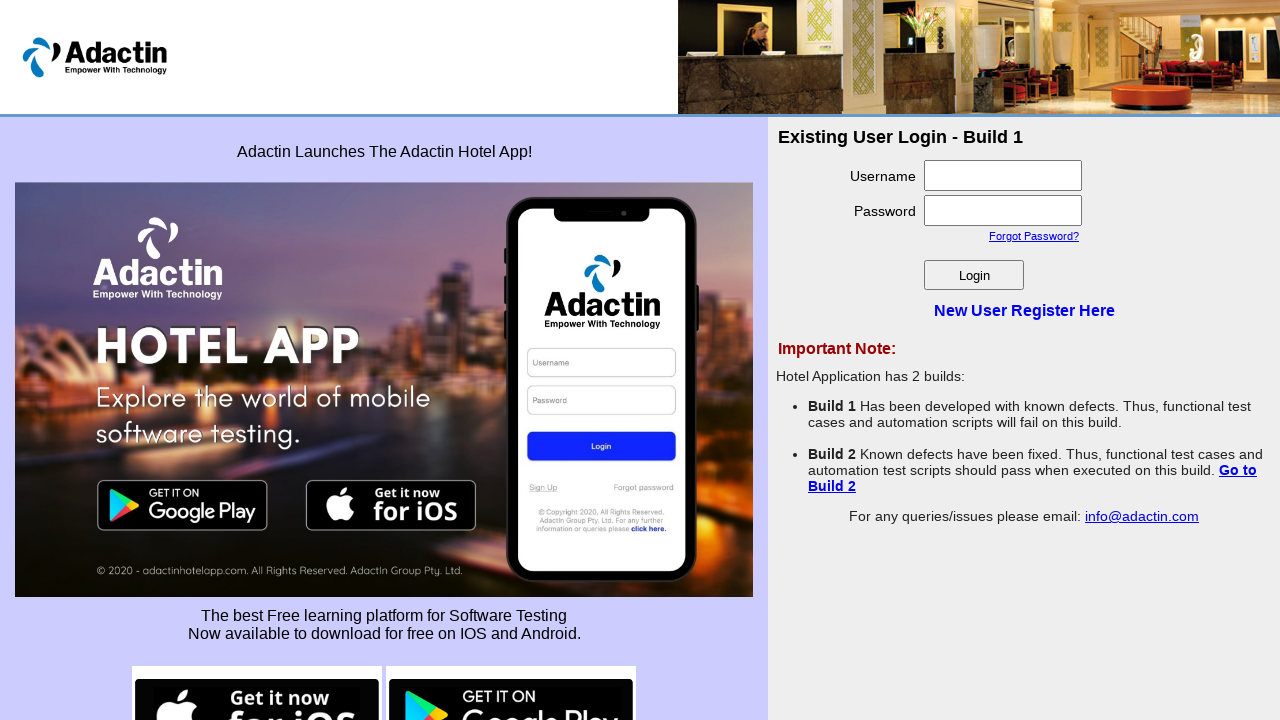

Retrieved current URL for verification
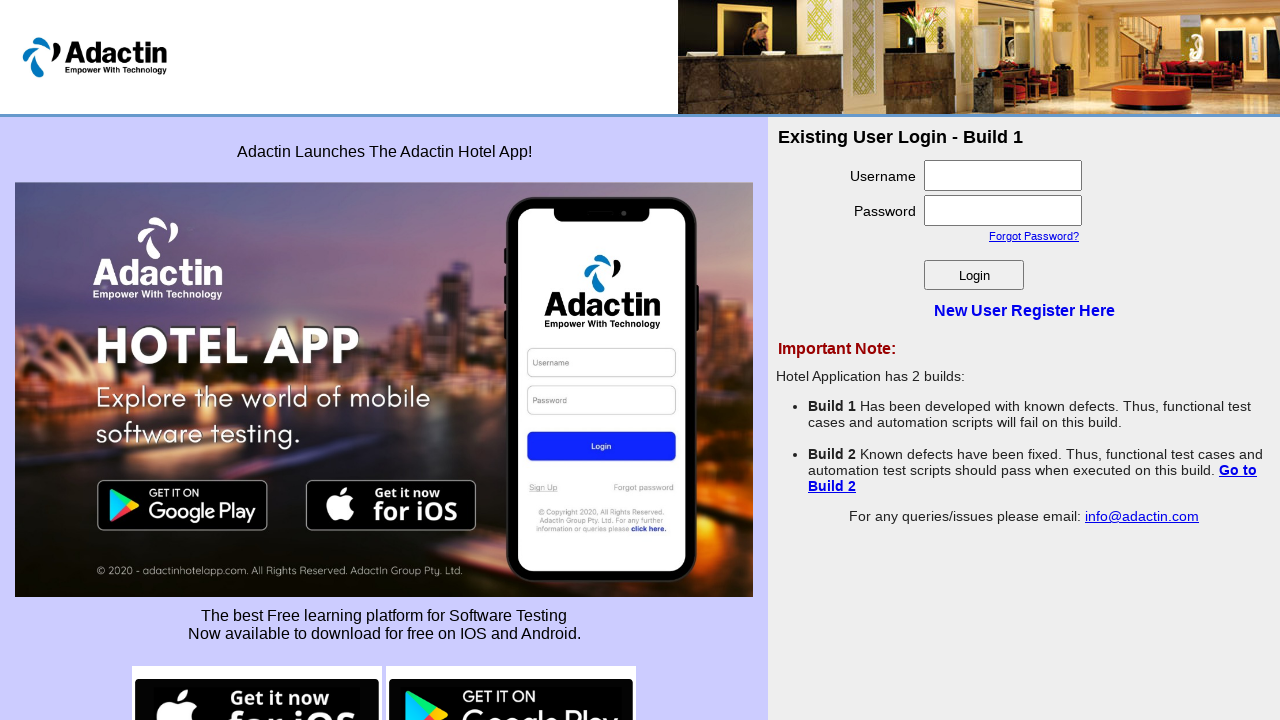

Stored current page context
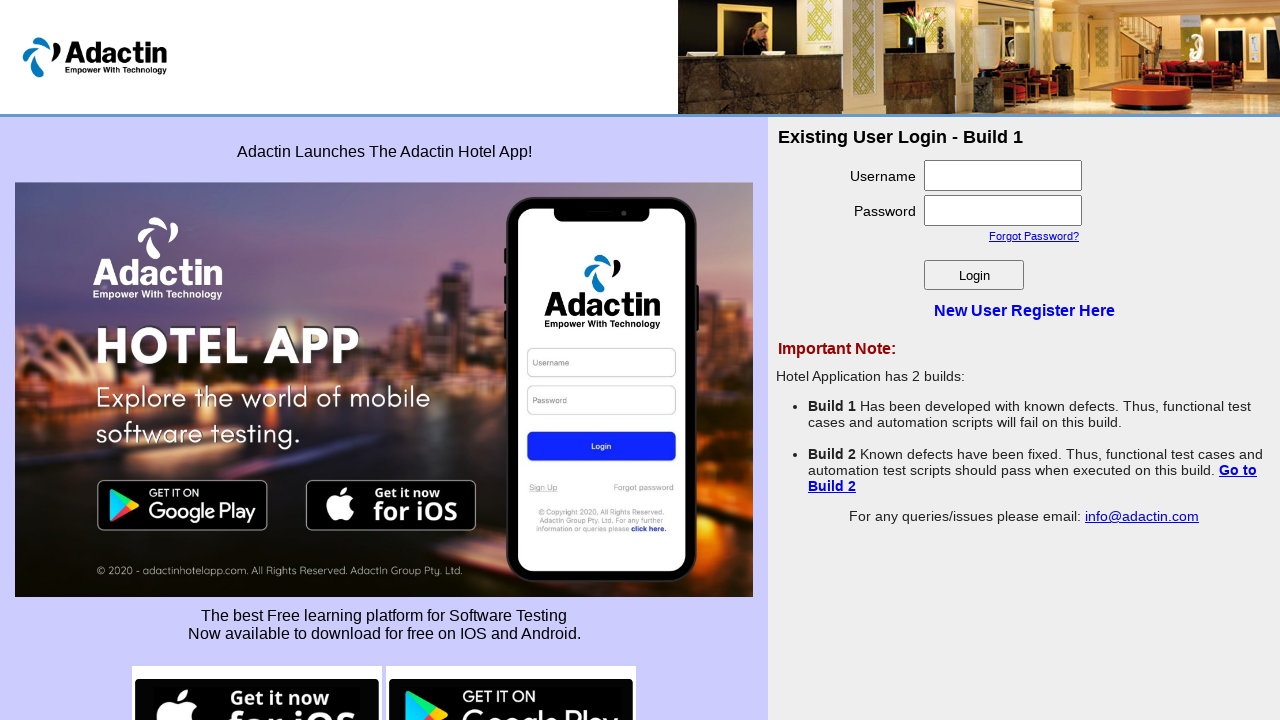

Clicked iOS app download button at (257, 670) on xpath=//img[contains(@src,'ios-button')]
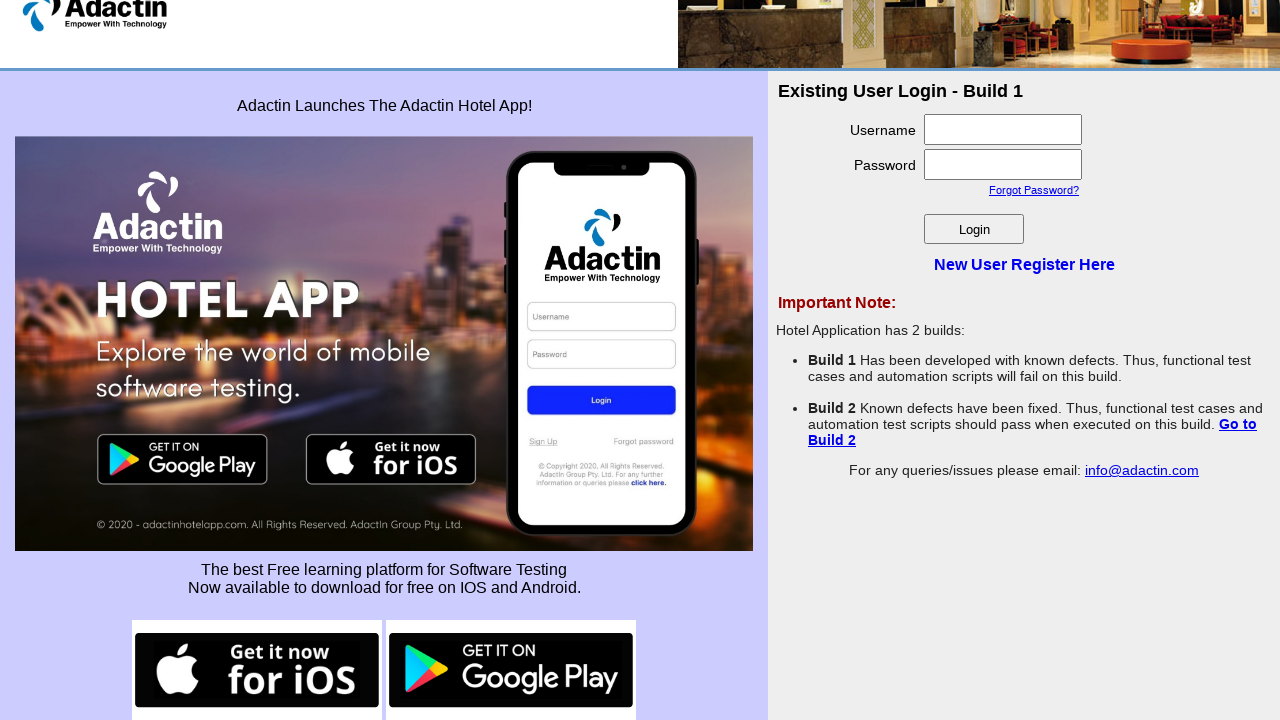

Waited for new window/tab to open
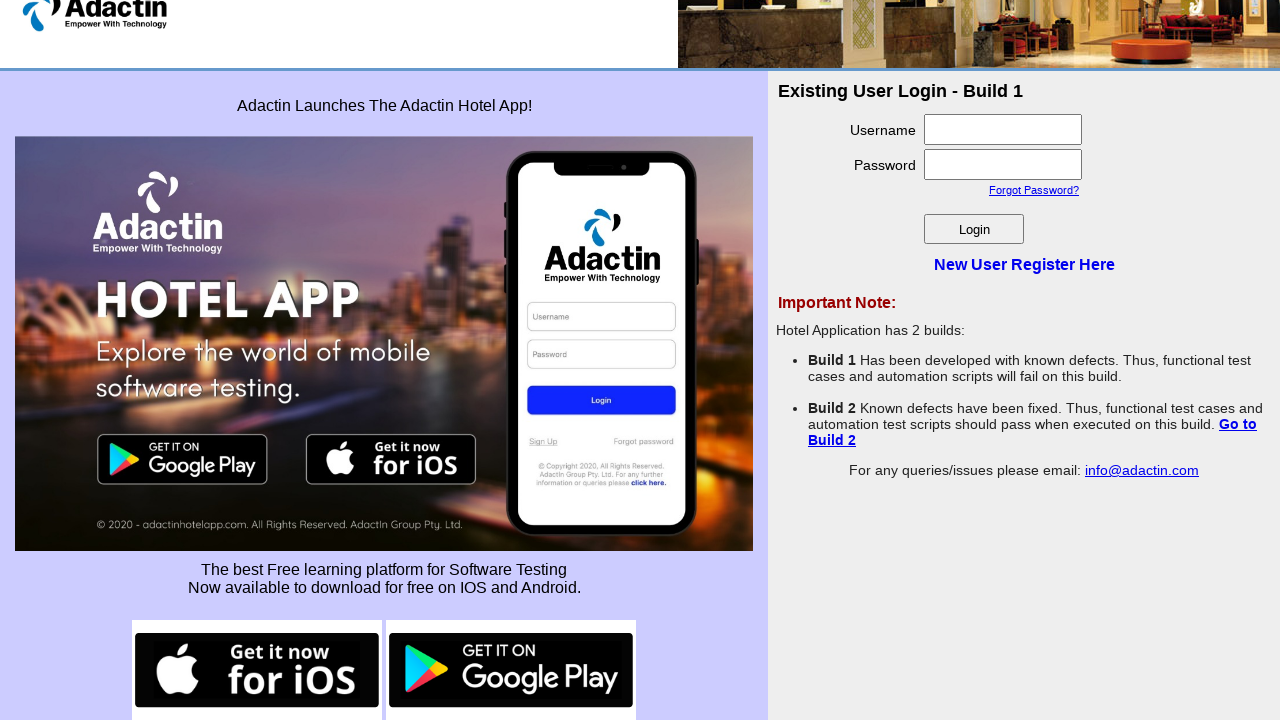

Retrieved all open pages/windows from context
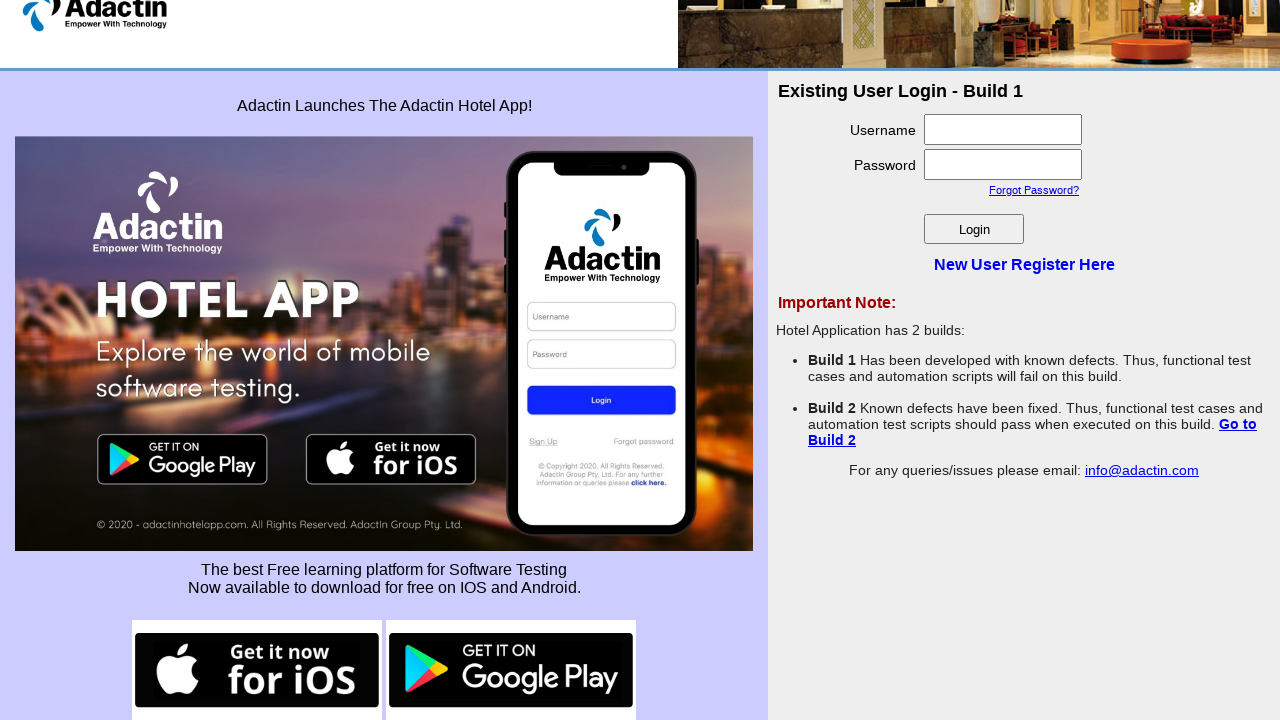

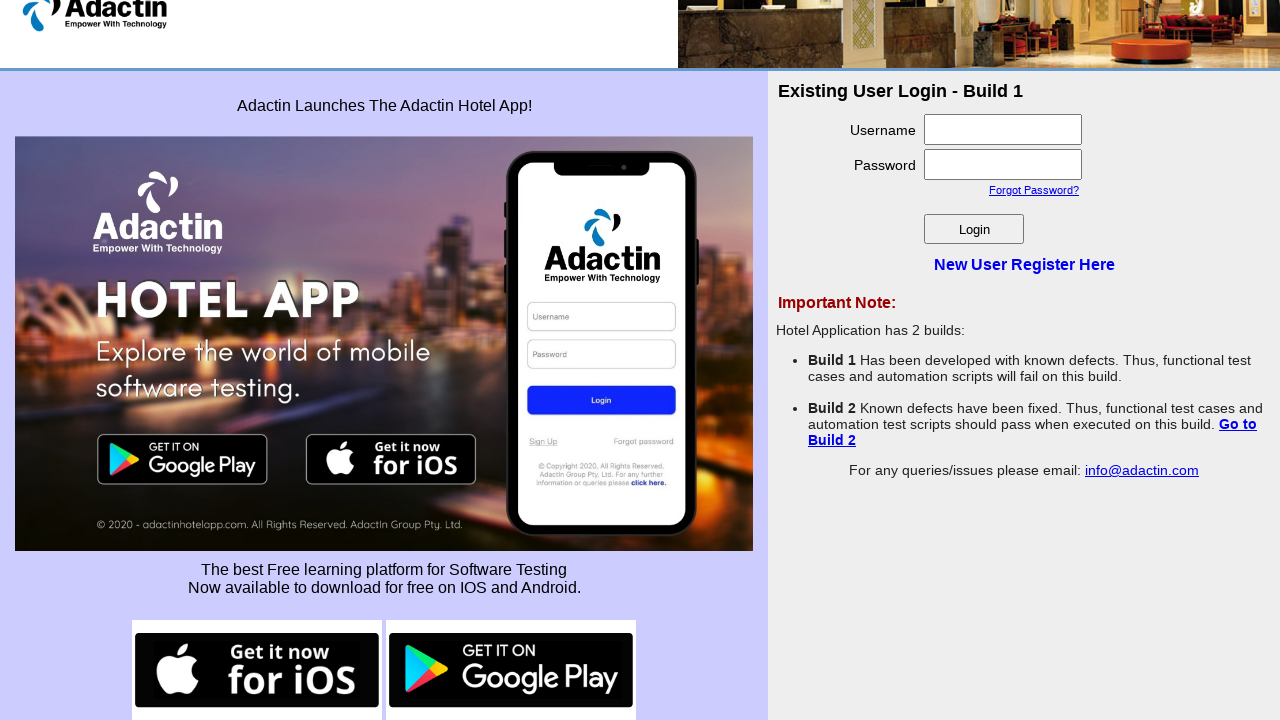